Tests that on the first docs page, the previous article button is not visible

Starting URL: https://playwright.dev/

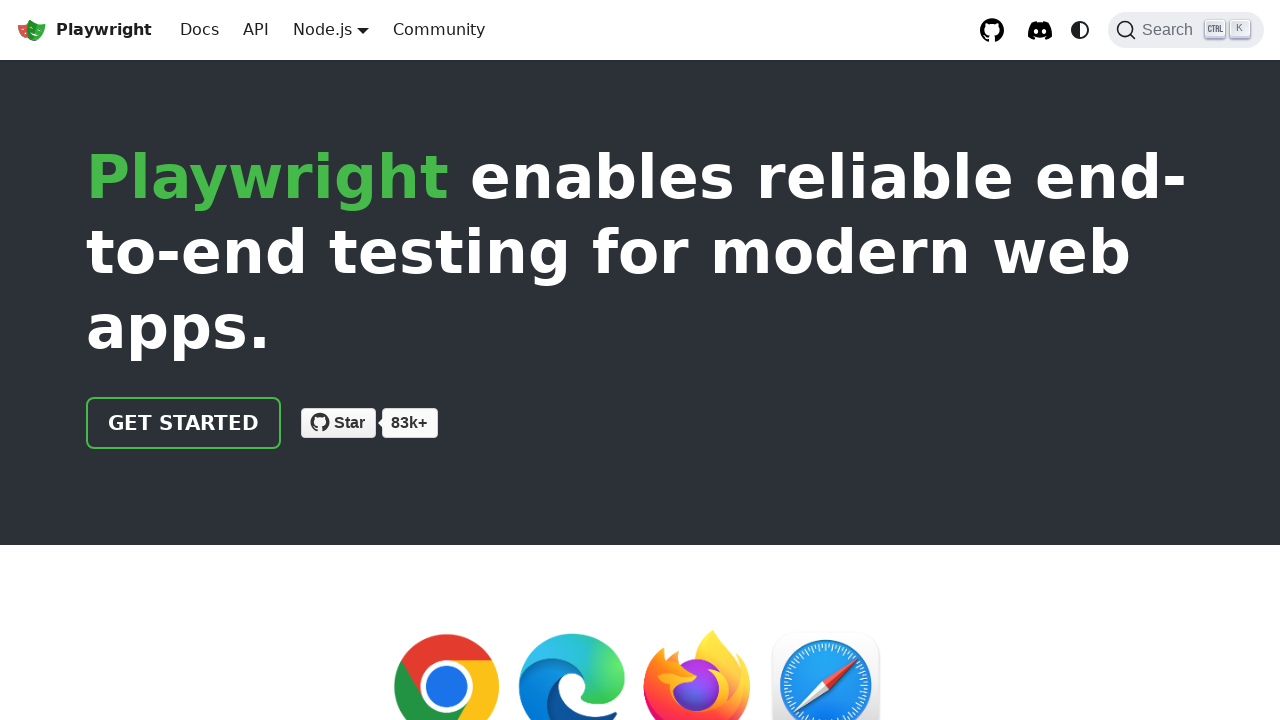

Clicked on Docs button to navigate to documentation at (200, 30) on internal:text="Docs"i
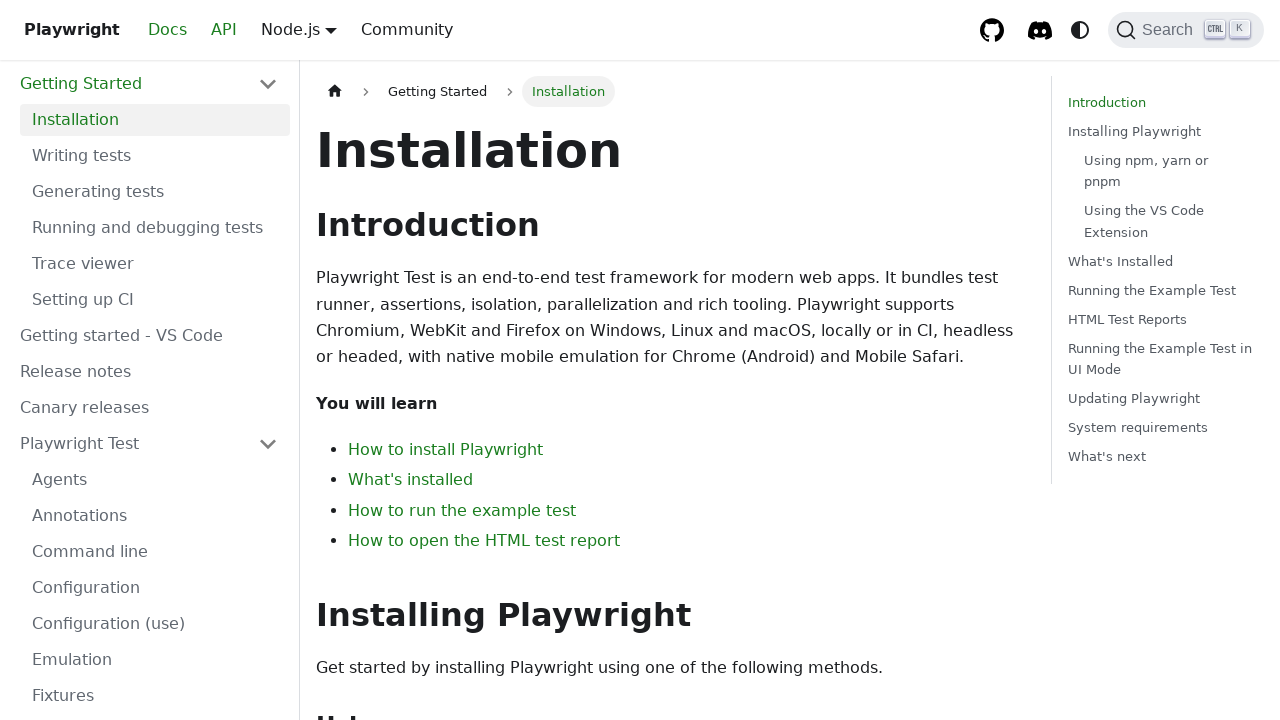

Verified that previous article button is not visible on the first docs page
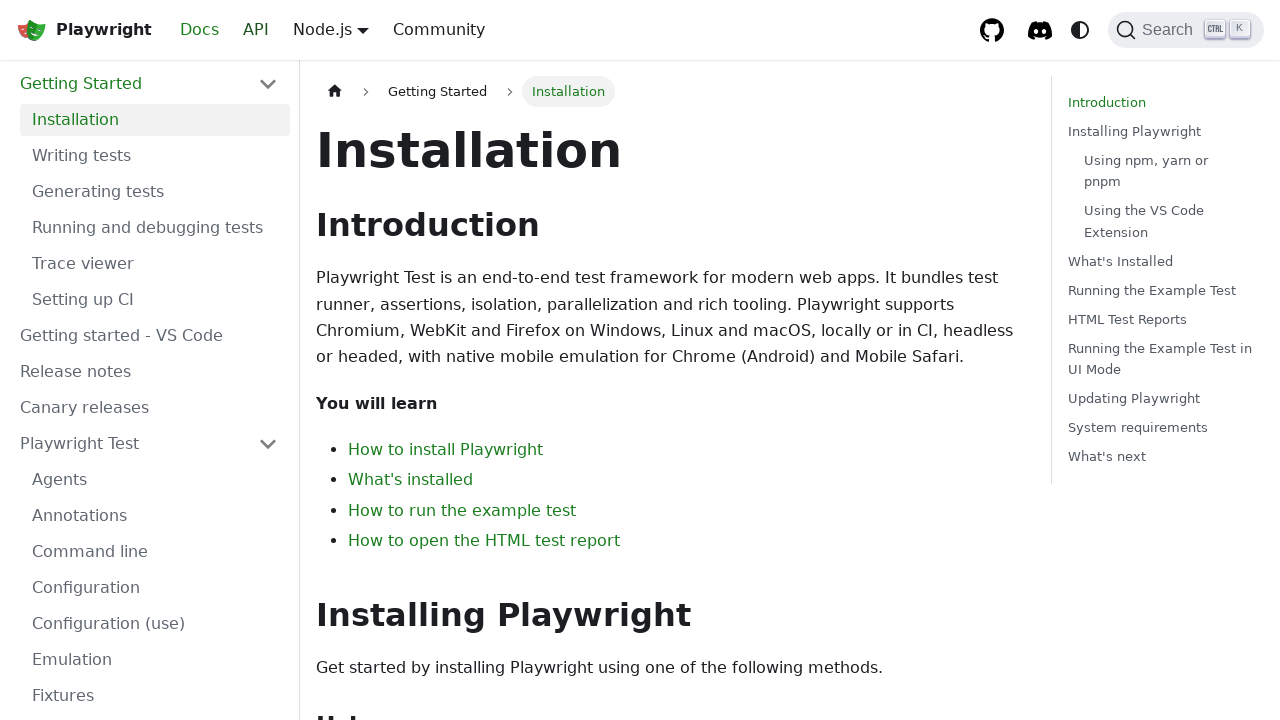

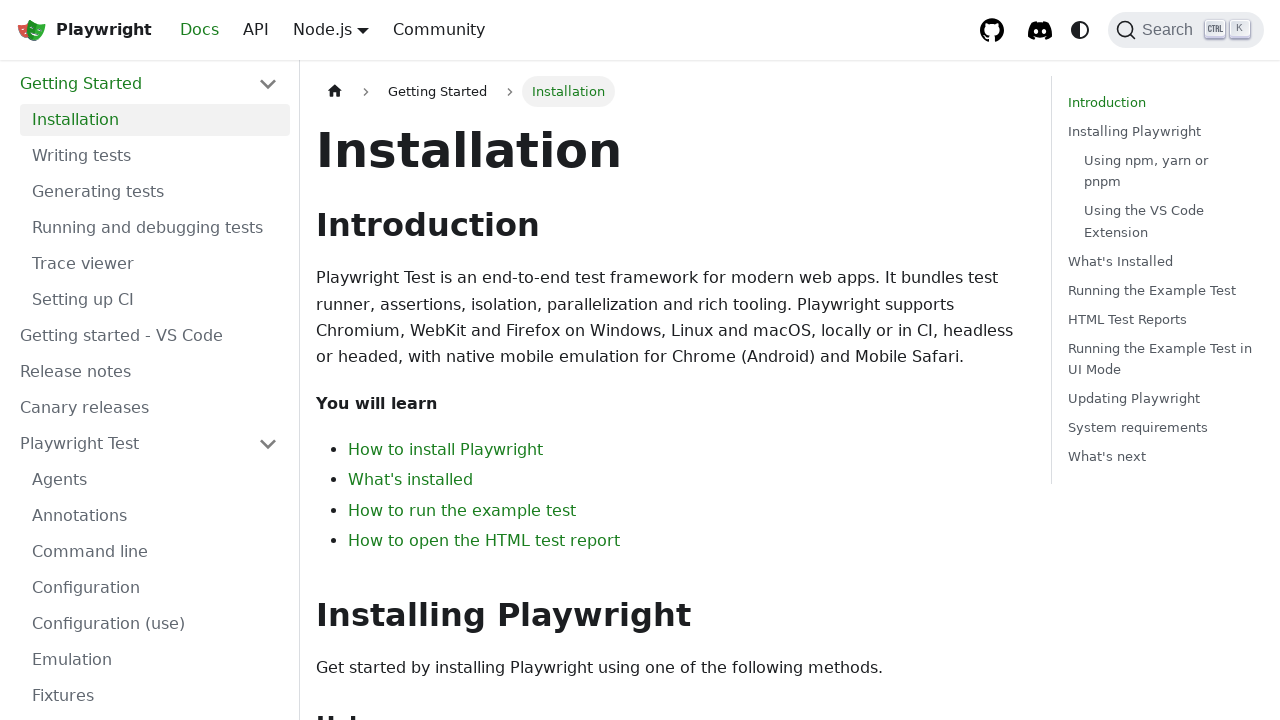